Tests the date picker functionality on a flight booking website by clicking the departure date field and selecting a specific date from the calendar widget.

Starting URL: https://www.ticketstoindia.co.uk/

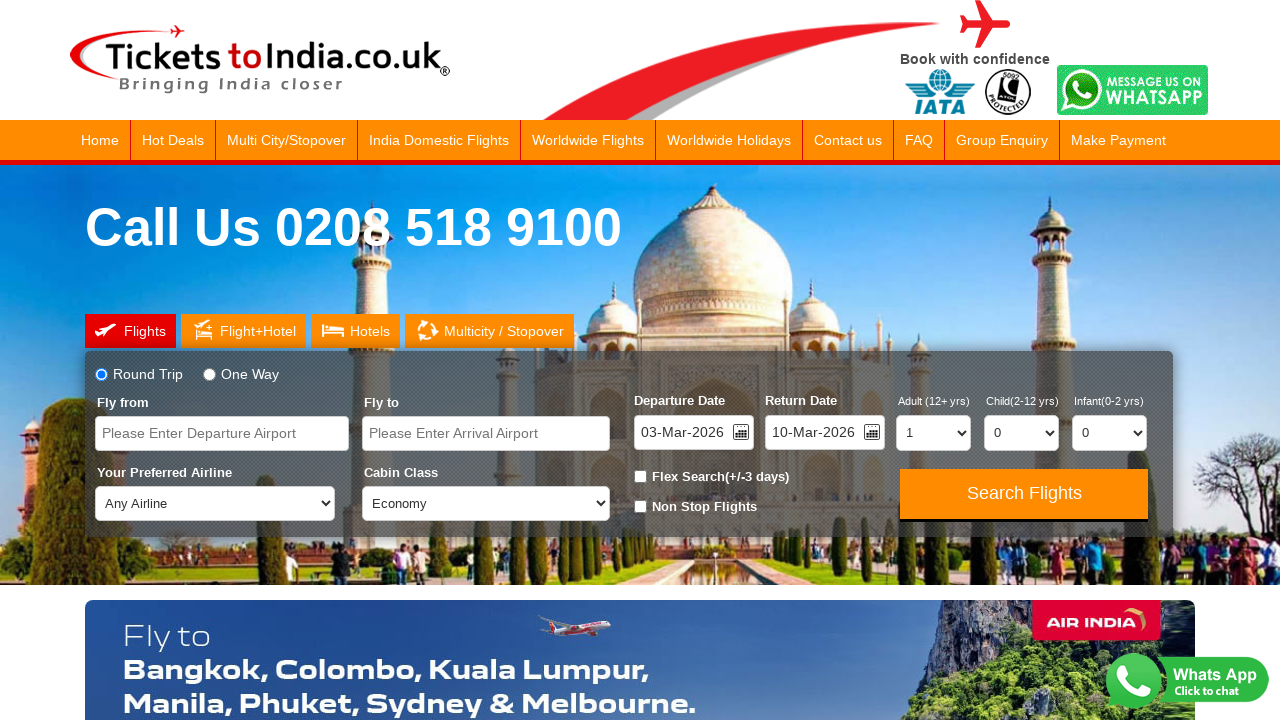

Page loaded with networkidle state
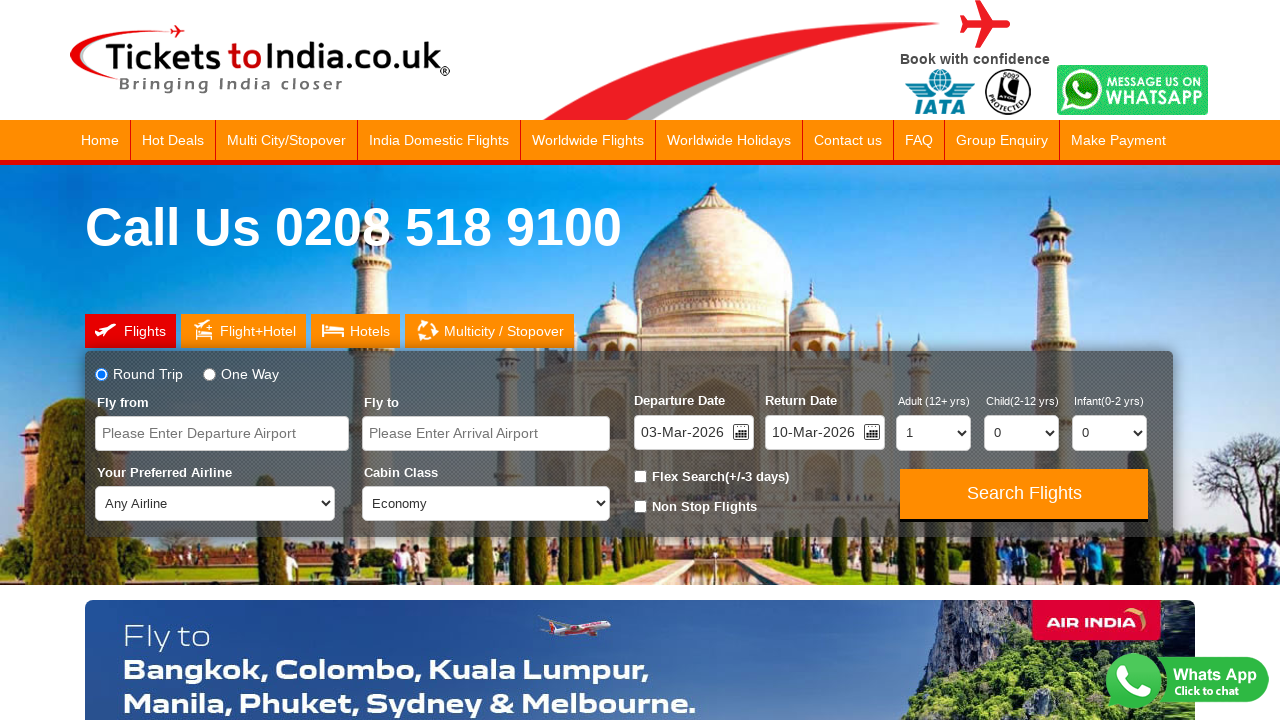

Clicked on departure date field to open date picker at (694, 432) on #FDptDateDDMMYY
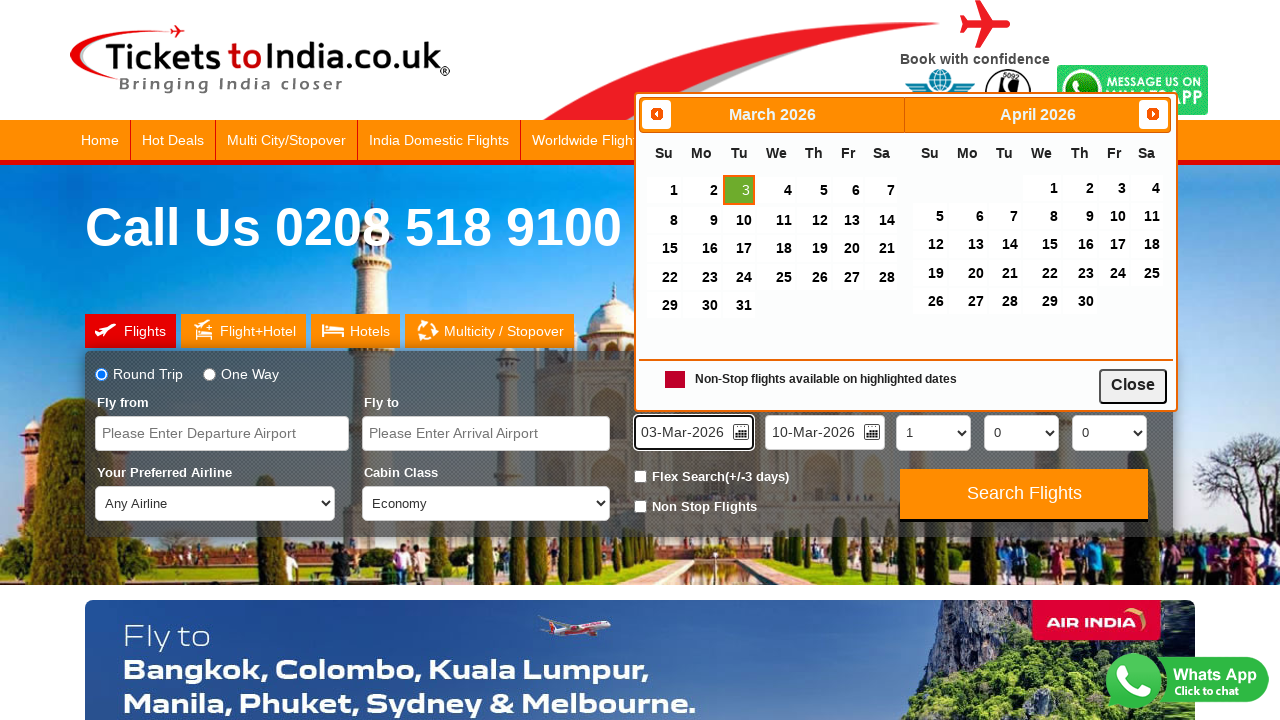

Date picker widget appeared on the page
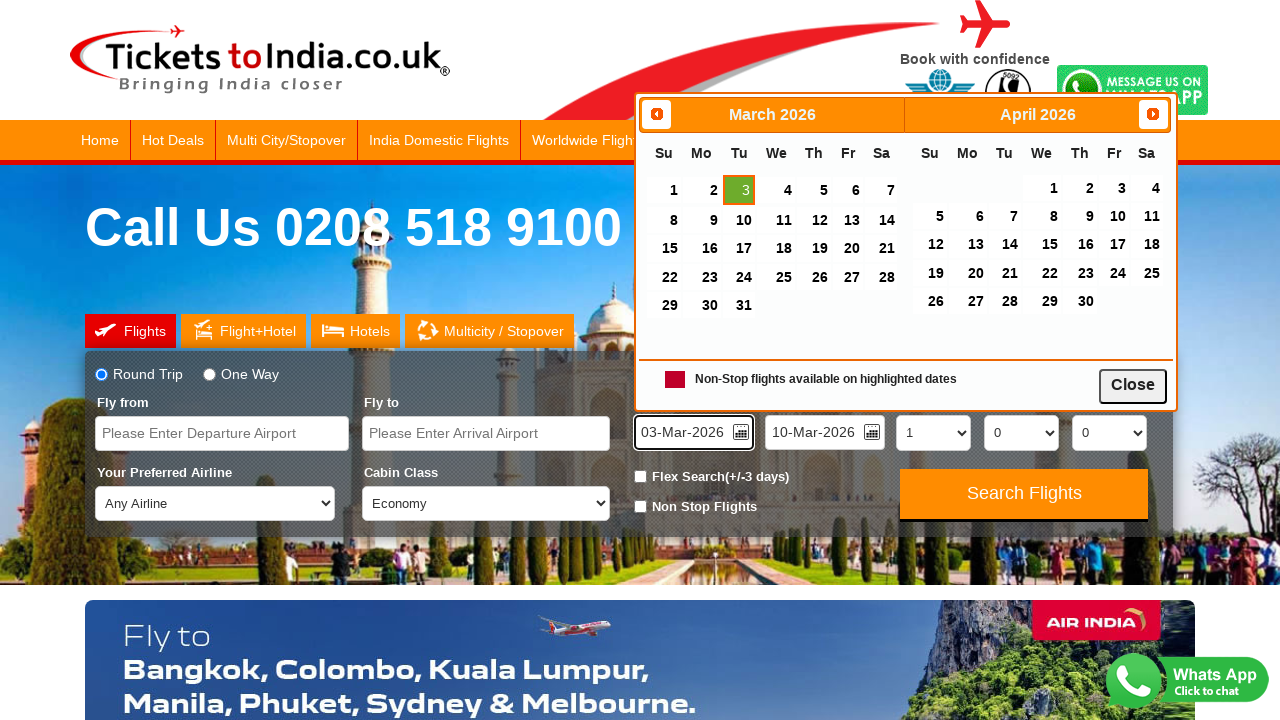

Selected a date from the calendar widget (4th row, 7th column) at (881, 277) on #ui-datepicker-div div table tbody tr:nth-child(4) td:nth-child(7) a
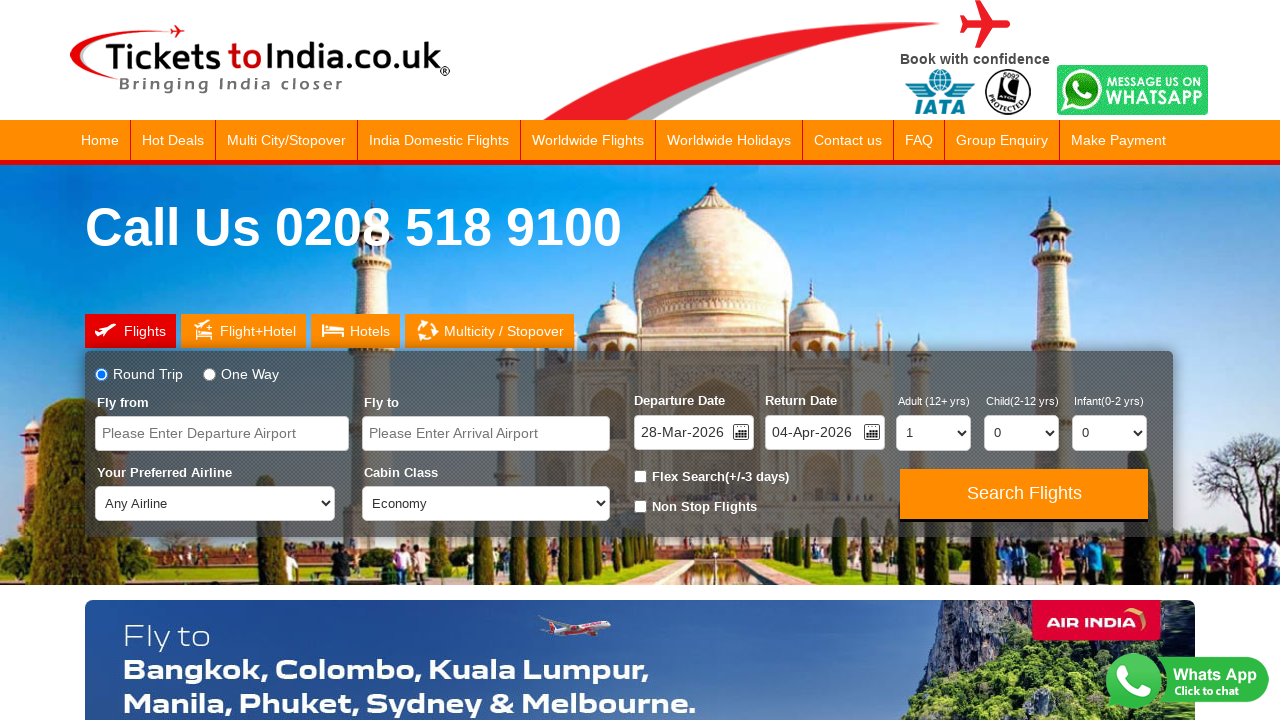

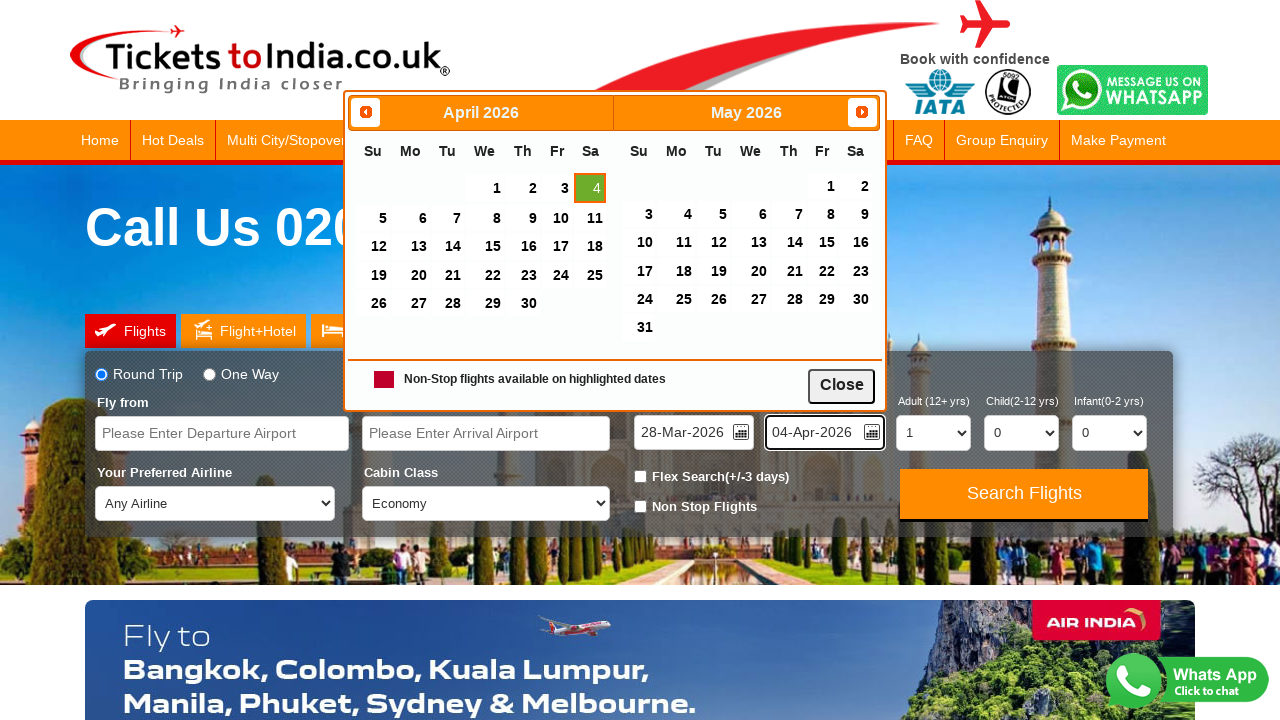